Tests modal dialog functionality by clicking a button to open a modal and then closing it using JavaScript click execution.

Starting URL: https://formy-project.herokuapp.com/modal

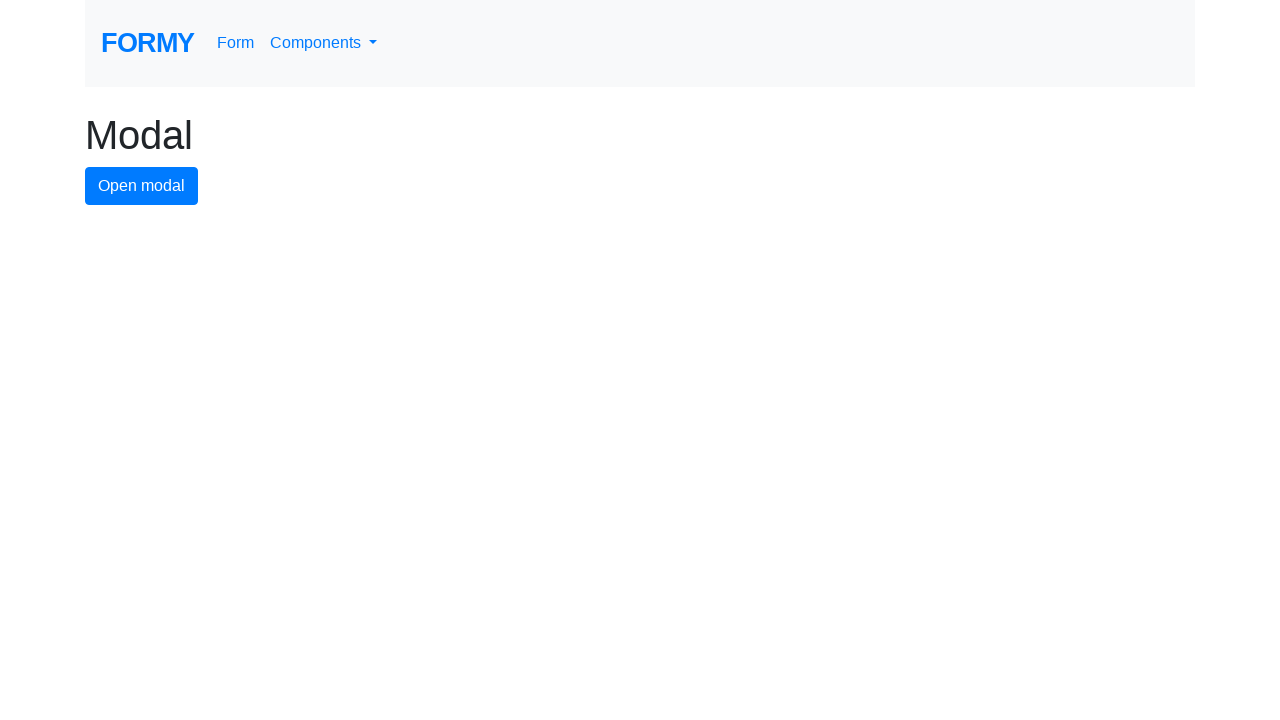

Clicked modal button to open the modal dialog at (142, 186) on #modal-button
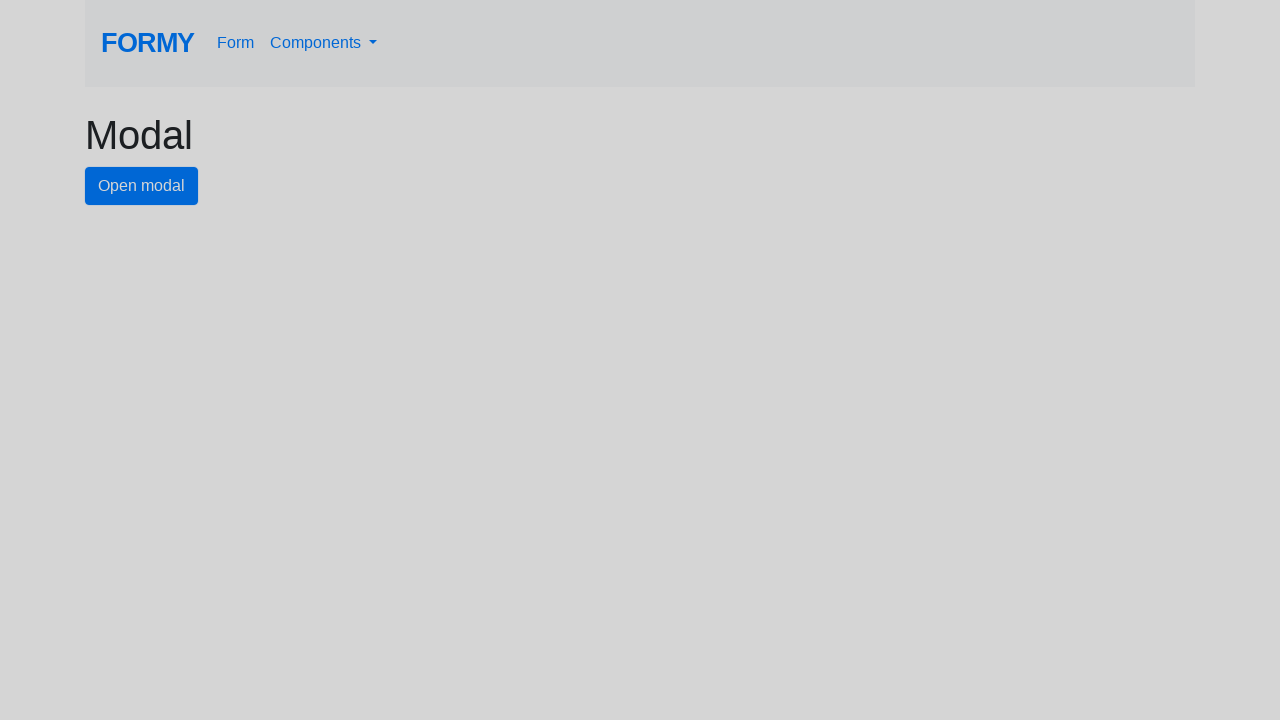

Modal dialog opened and close button became visible
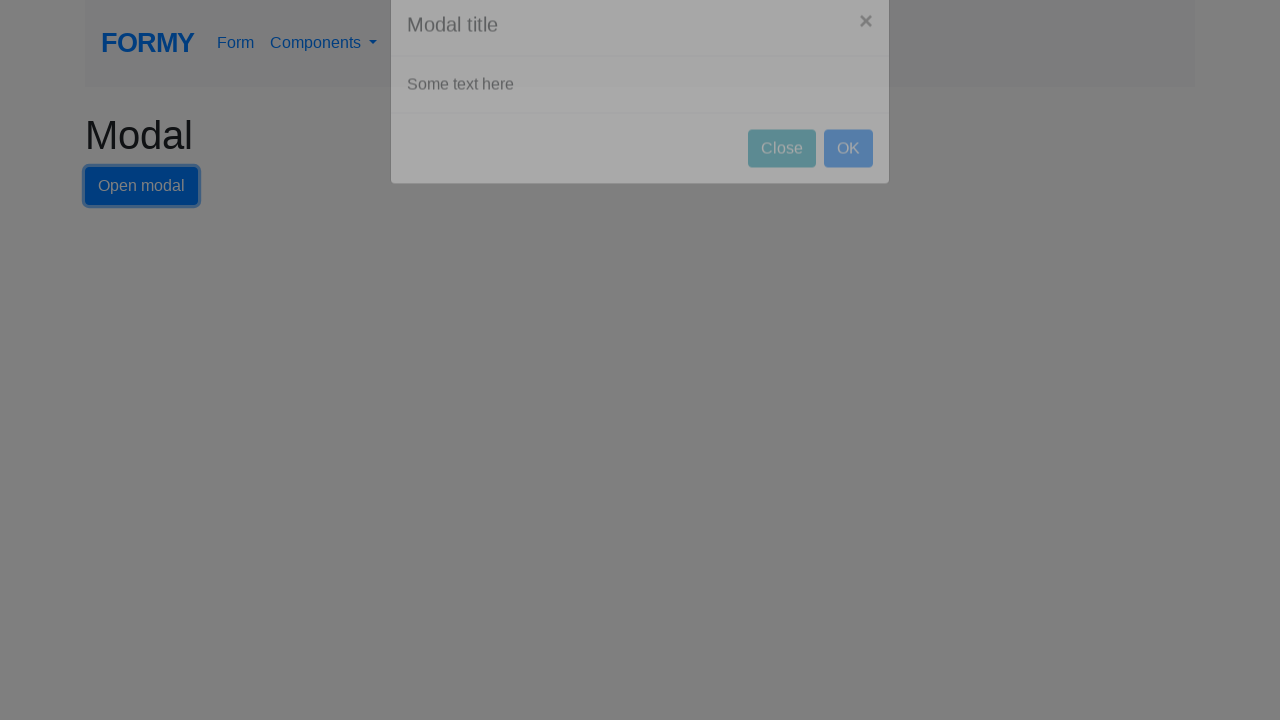

Executed JavaScript to click the close button and dismiss the modal
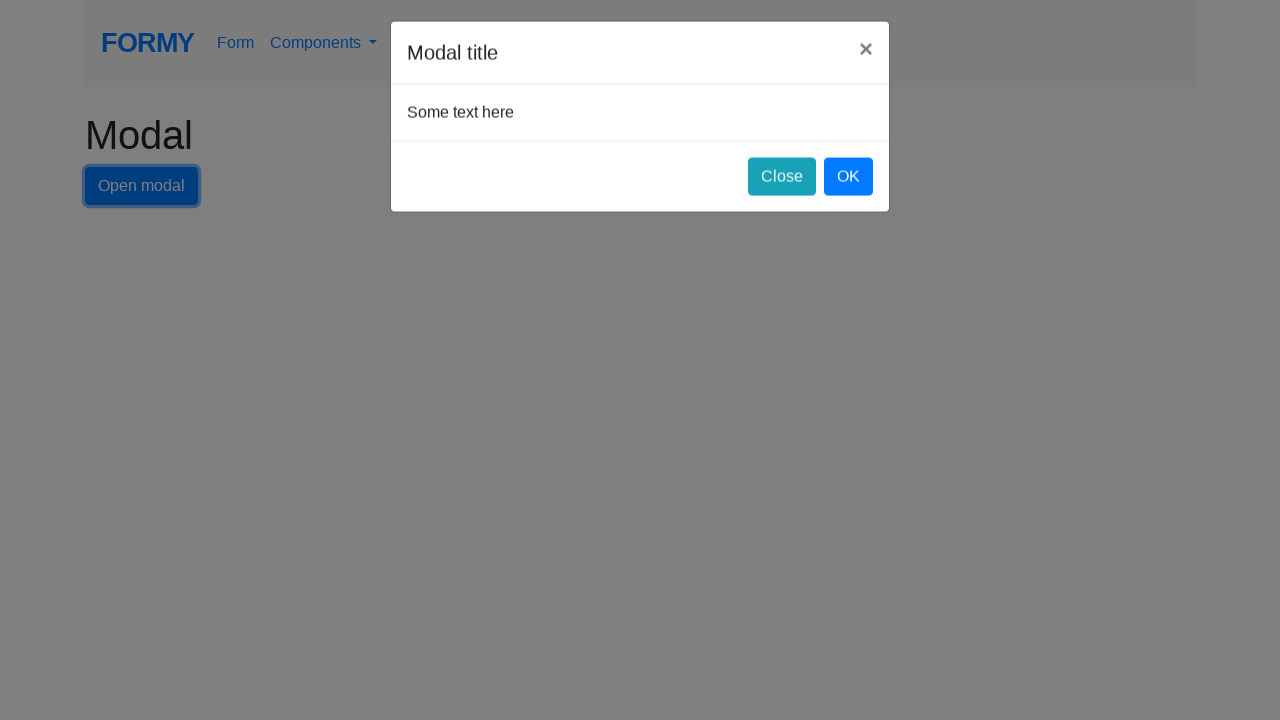

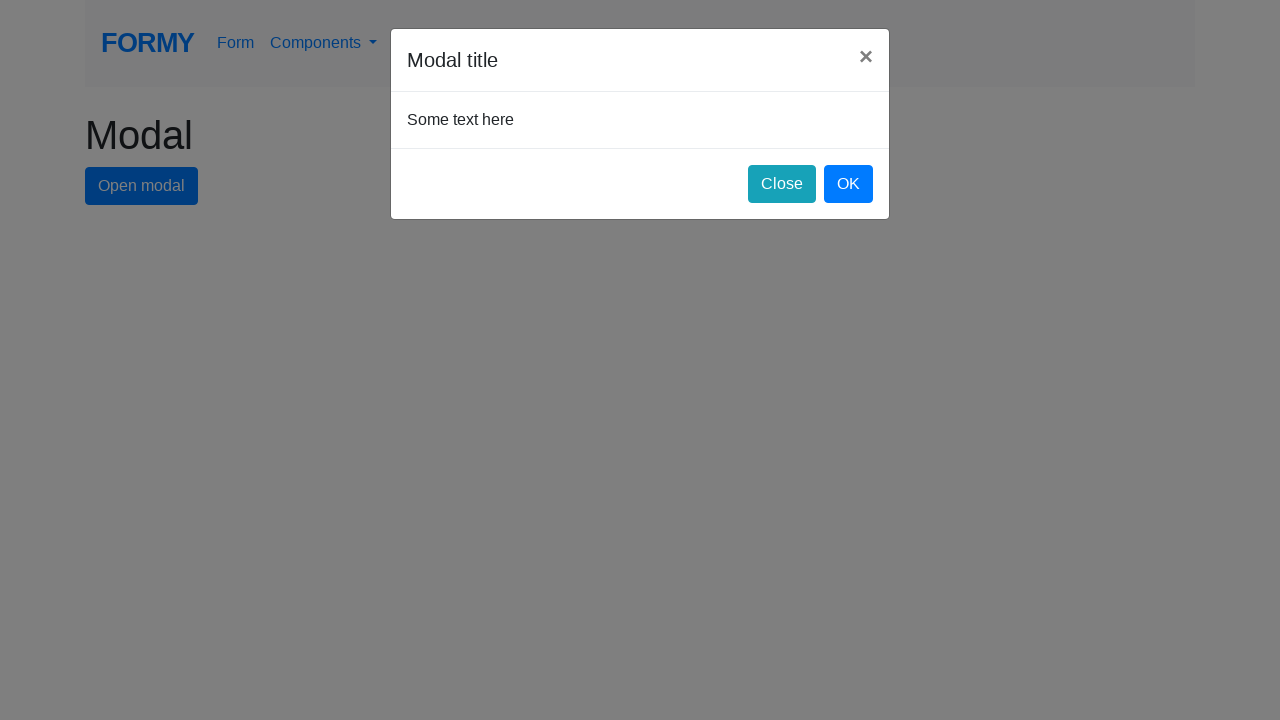